Navigates to OrangeHRM page, retrieves the page title, and verifies an image element exists on the page by locating it via XPath.

Starting URL: http://alchemy.hguy.co/orangehrm

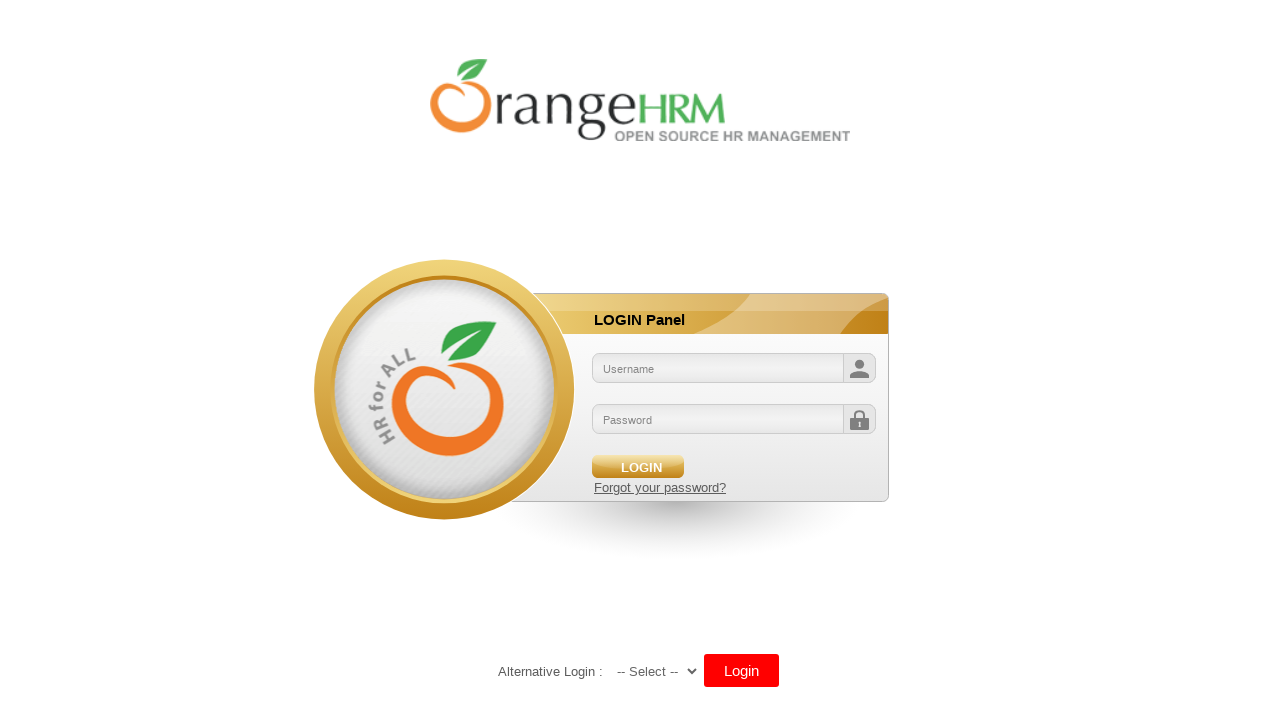

Navigated to OrangeHRM page
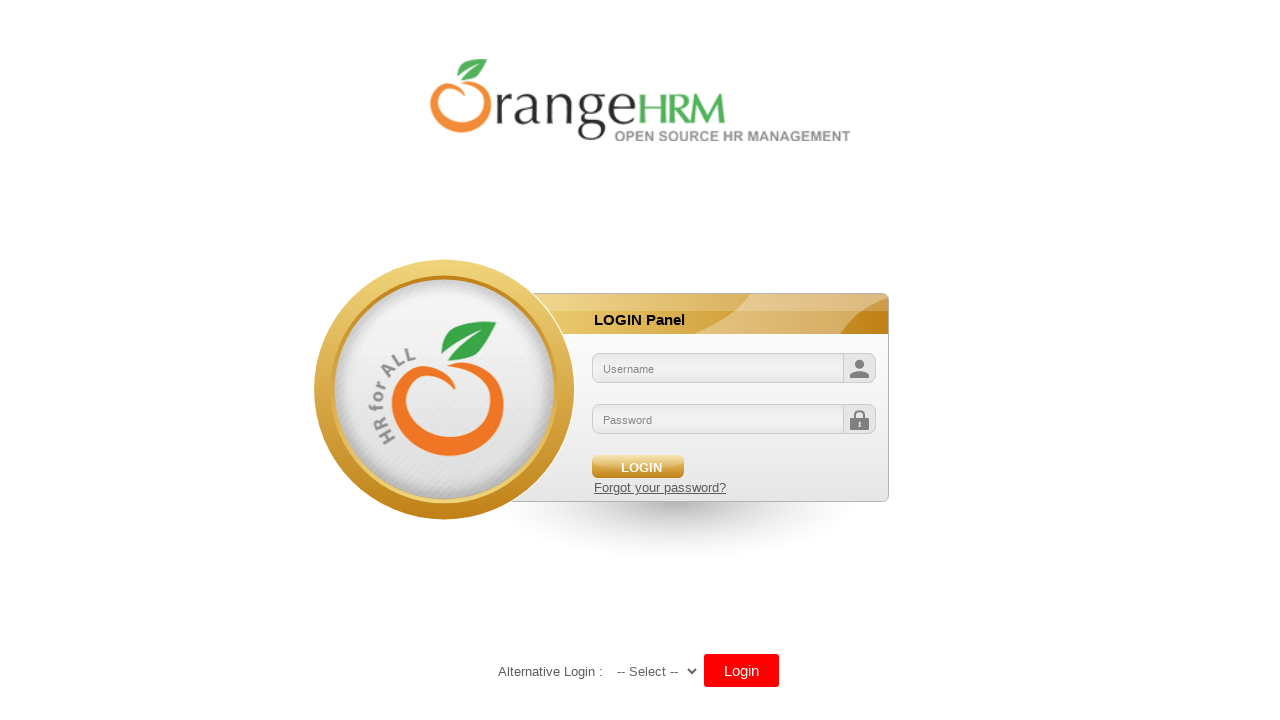

Retrieved page title: OrangeHRM
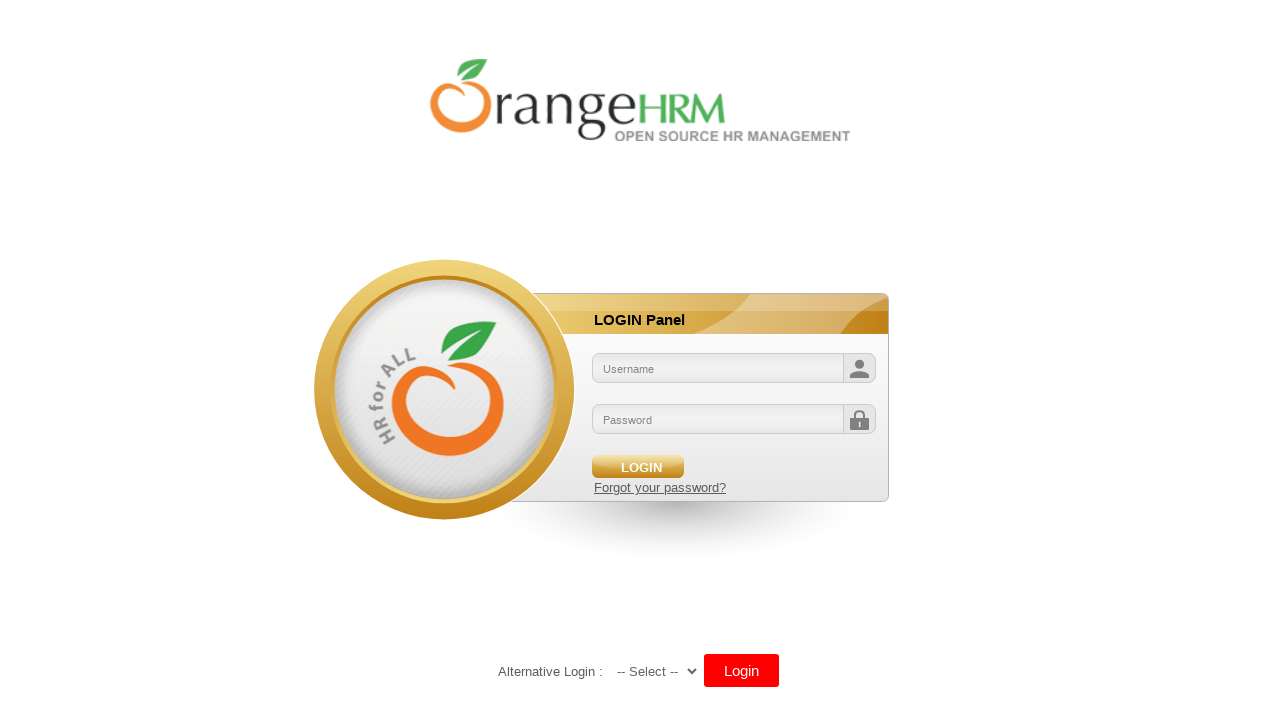

Located image element via XPath
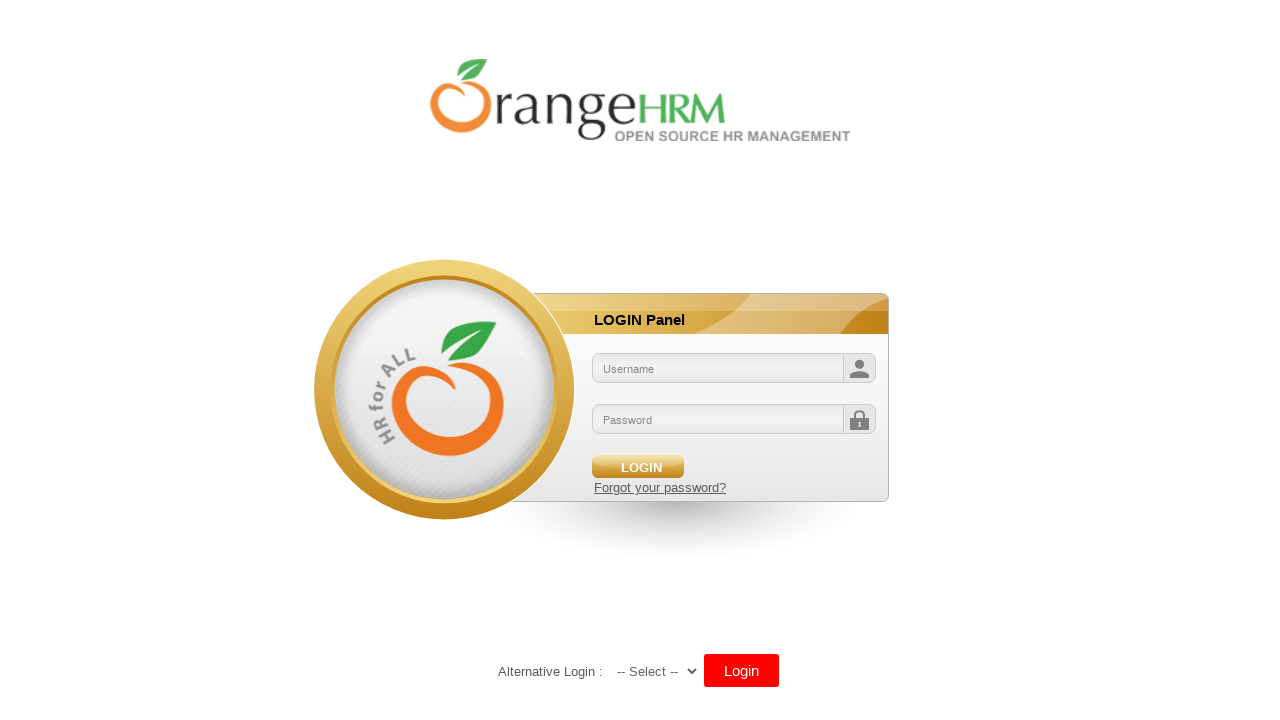

Image element is visible
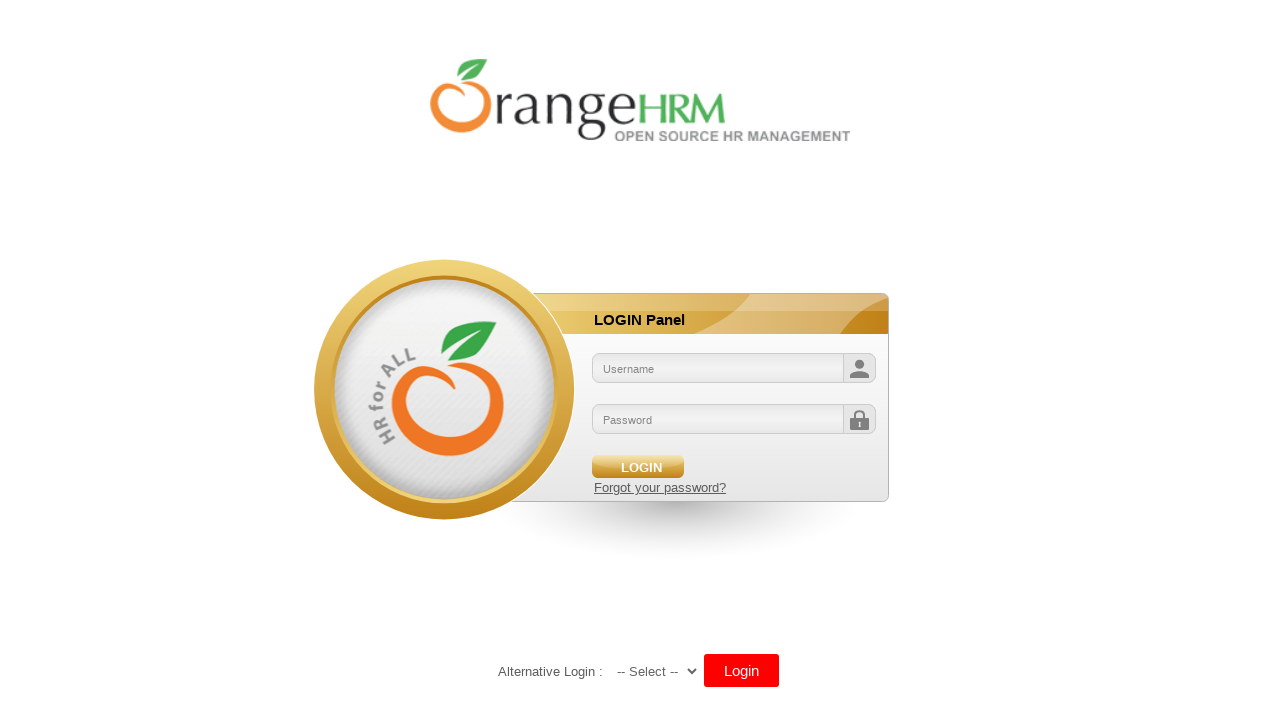

Retrieved image src attribute: /orangehrm/symfony/web/webres_5d69118beeec64.10301452/themes/default/images/login/logo.png
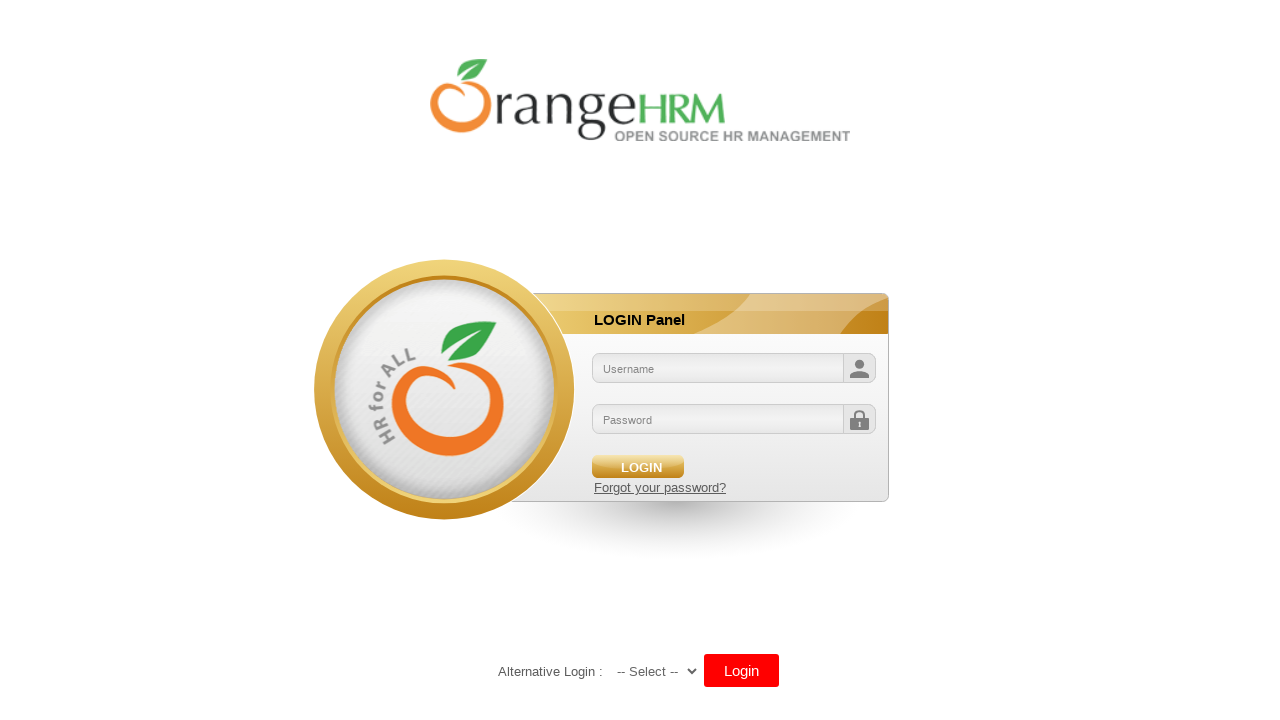

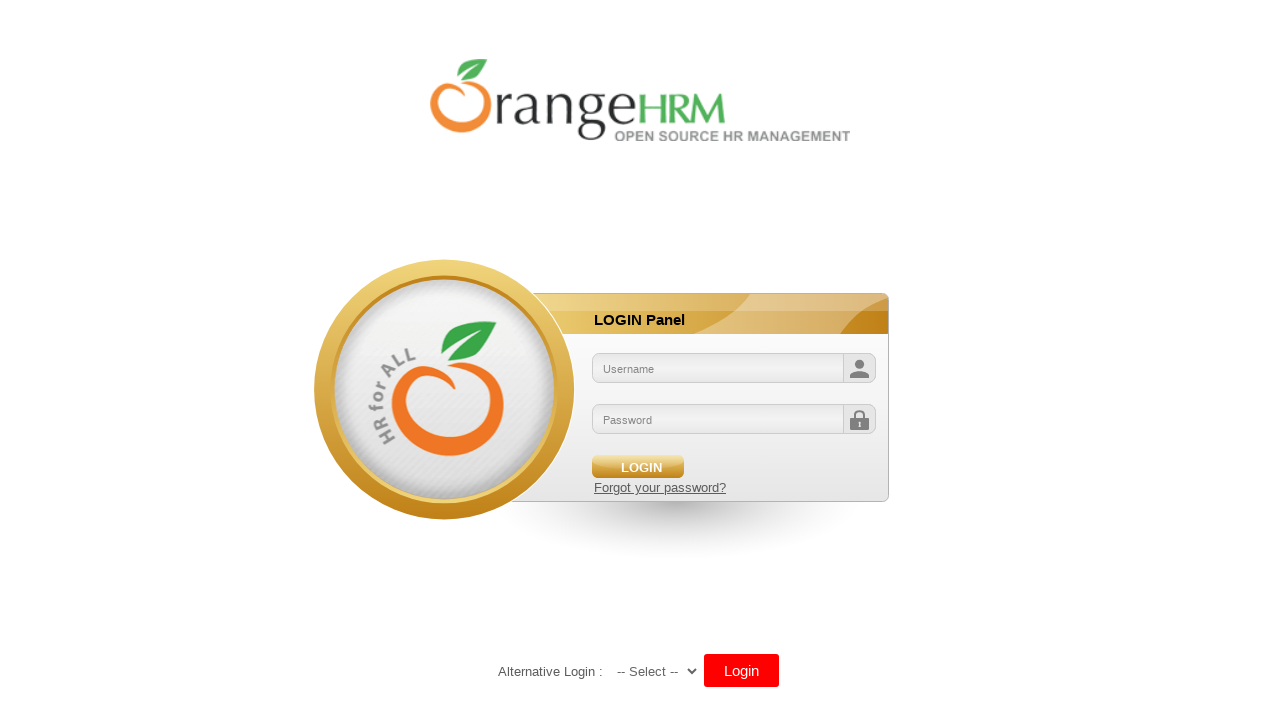